Tests dismissing a JavaScript confirm dialog by clicking the confirm button and dismissing the dialog

Starting URL: https://testpages.herokuapp.com/styled/alerts/alert-test.html

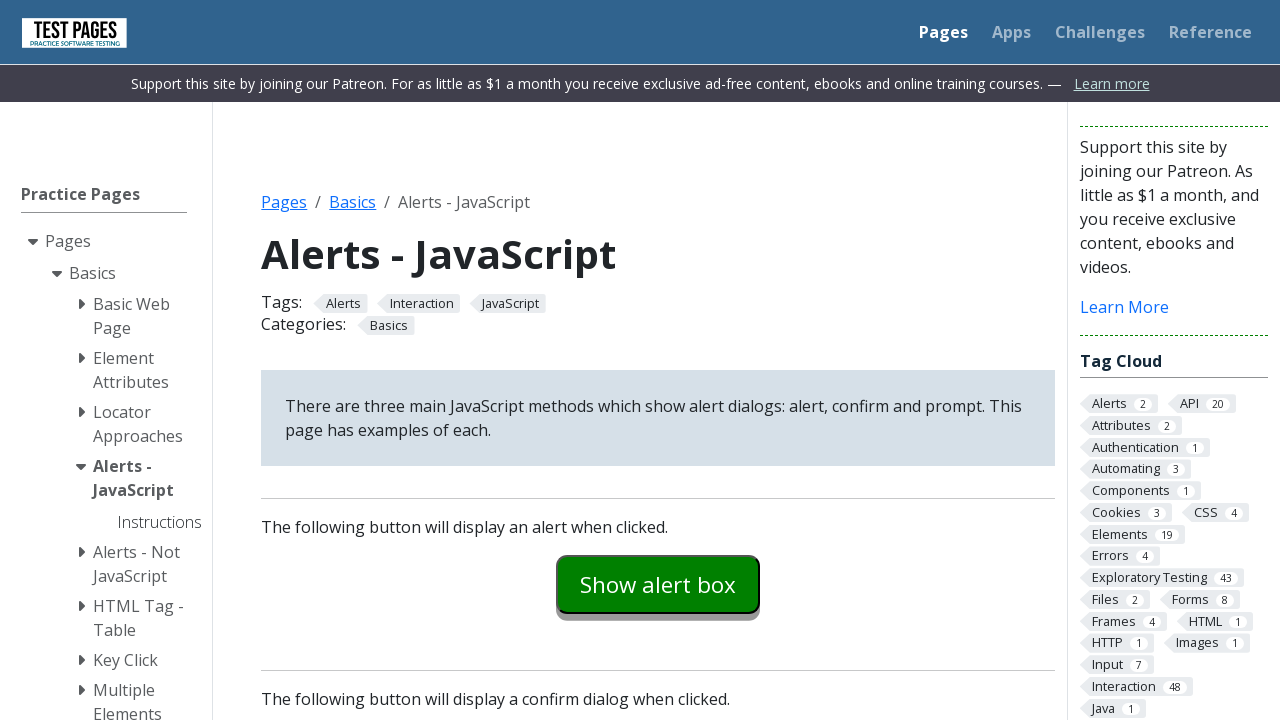

Clicked confirm example button to show JavaScript confirm dialog at (658, 360) on #confirmexample
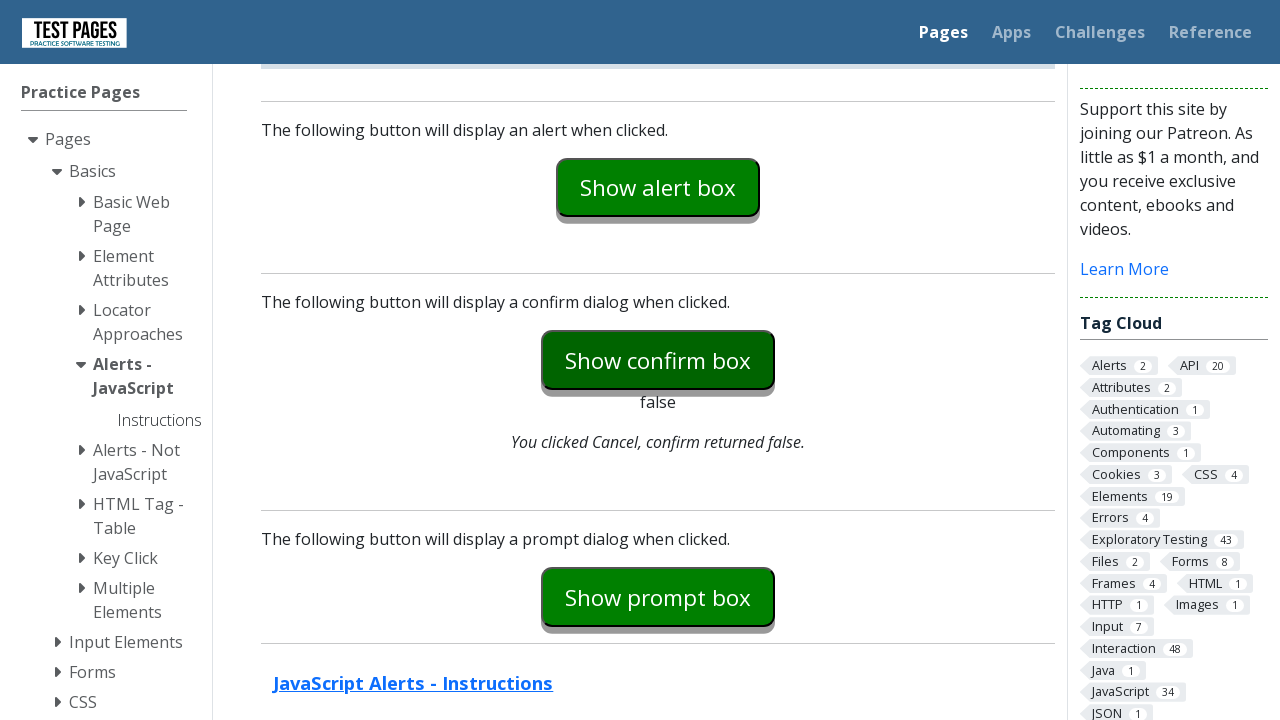

Set up dialog handler to dismiss the confirm dialog
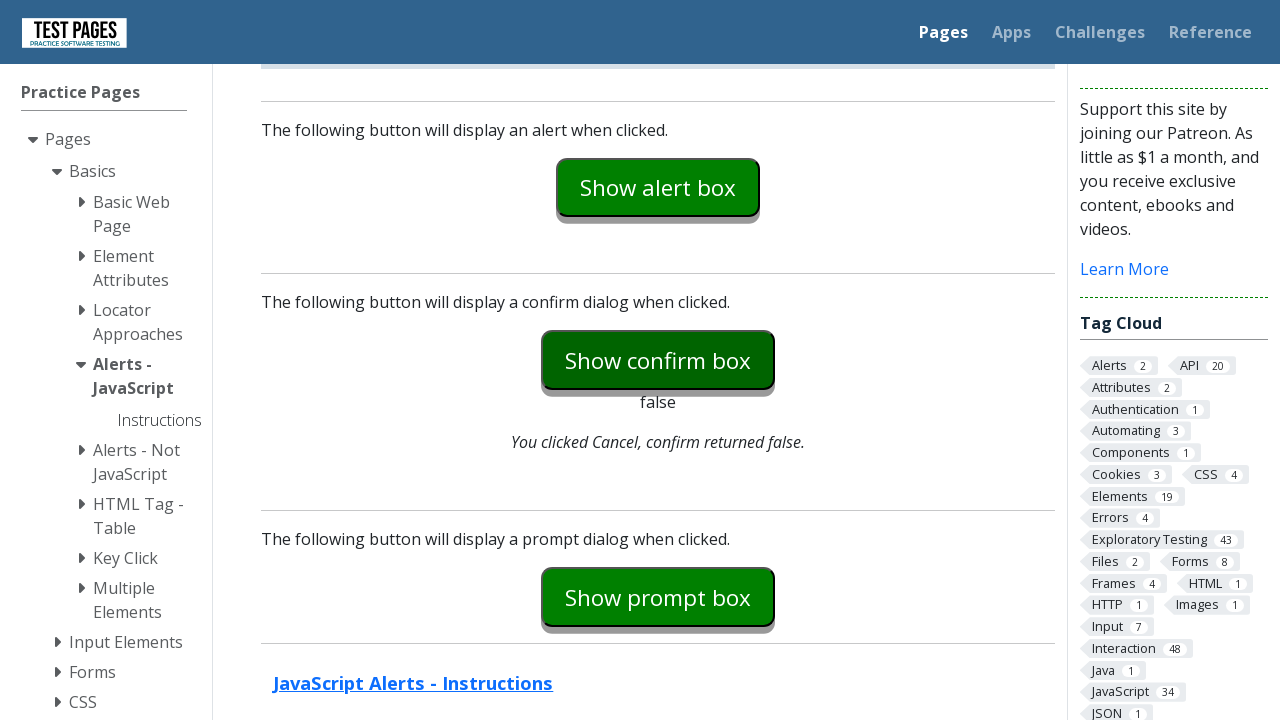

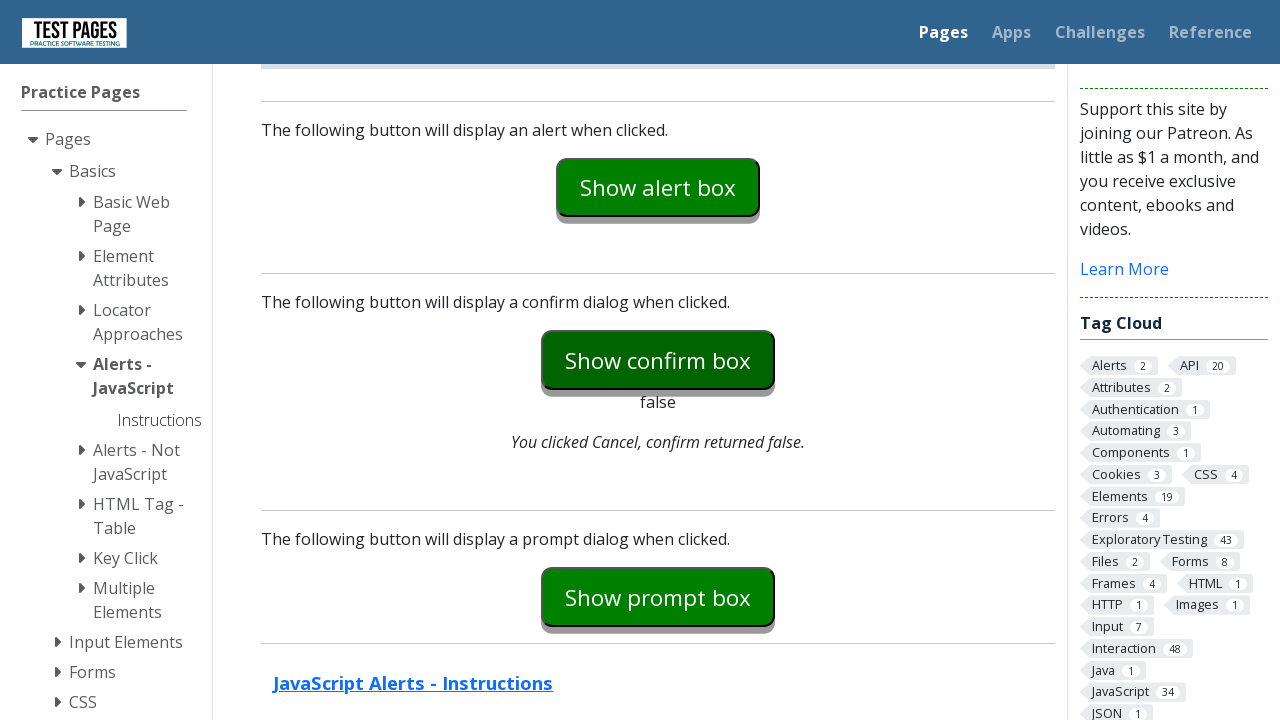